Simple test that navigates to the Rahul Shetty Academy homepage

Starting URL: https://rahulshettyacademy.com

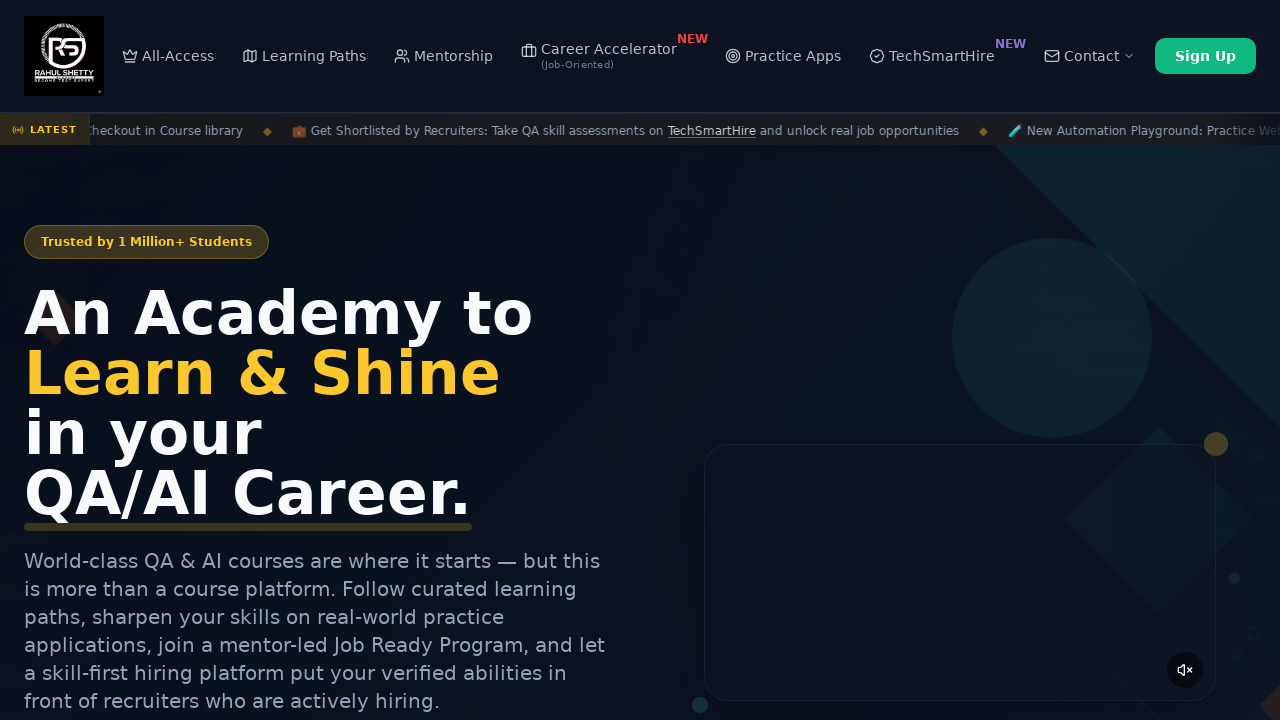

Navigated to Rahul Shetty Academy homepage
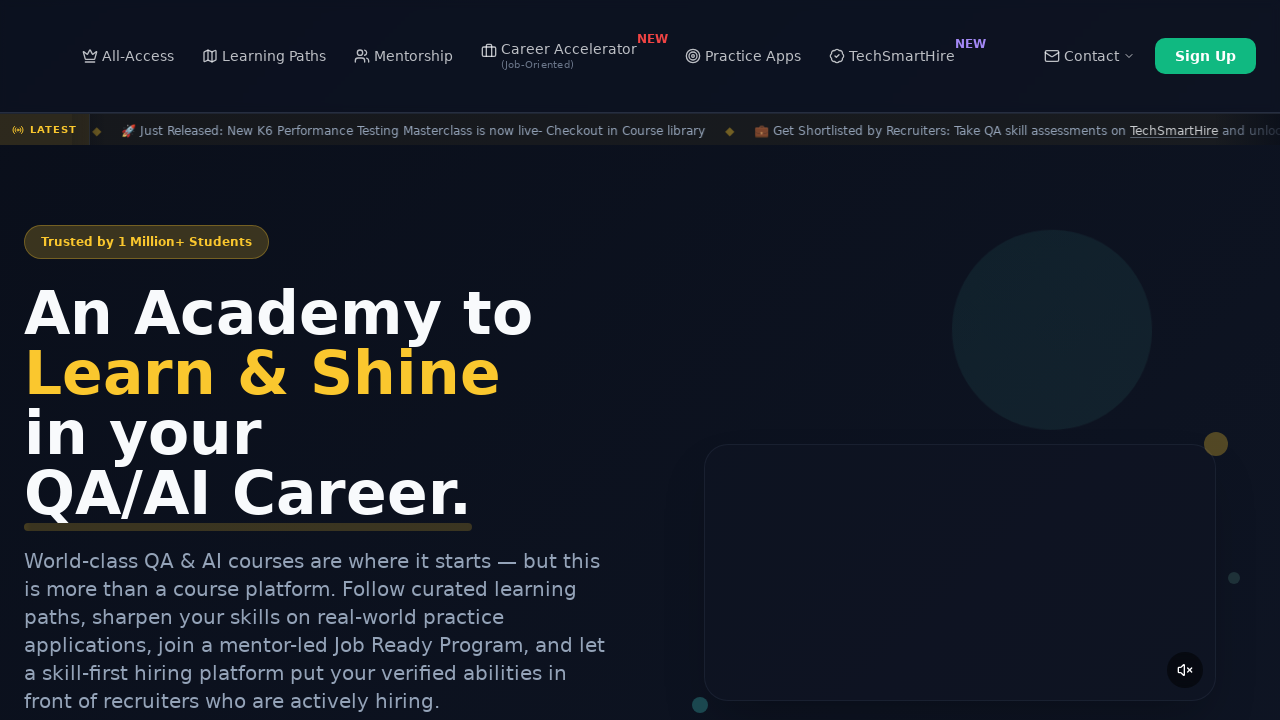

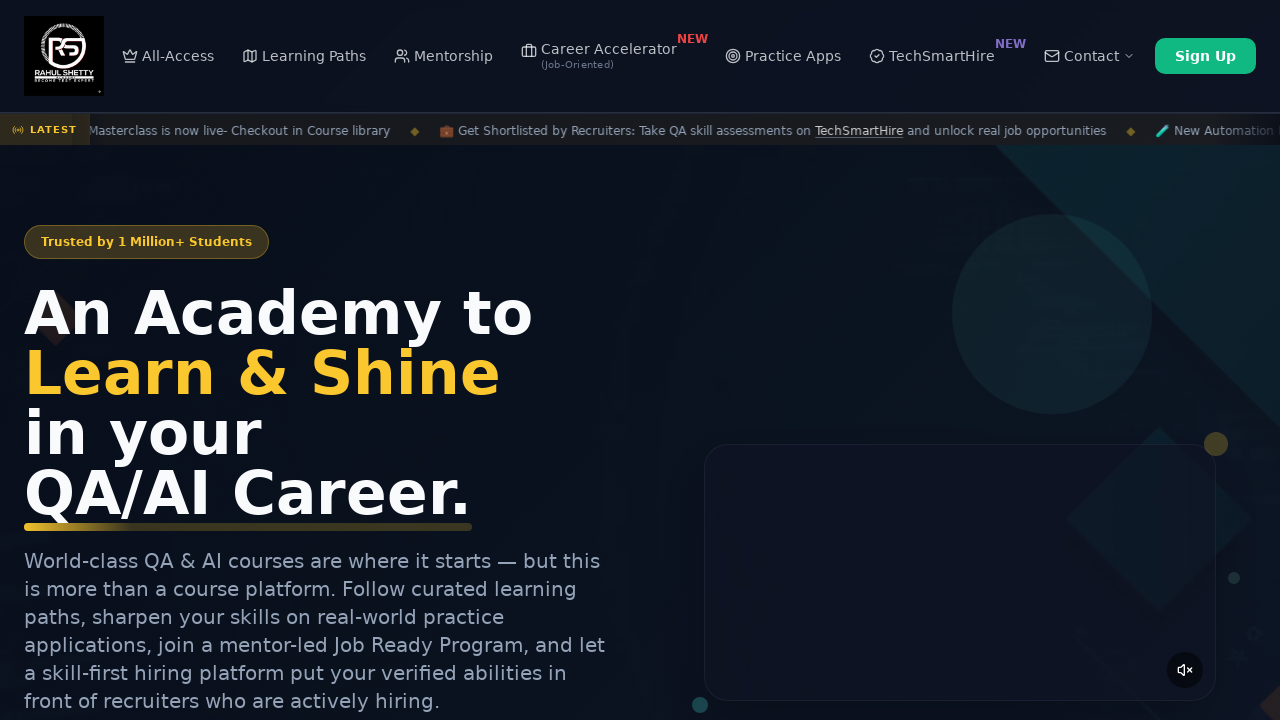